Tests right-click context menu functionality by right-clicking an element, hovering over menu item, and clicking it

Starting URL: http://swisnl.github.io/jQuery-contextMenu/demo.html

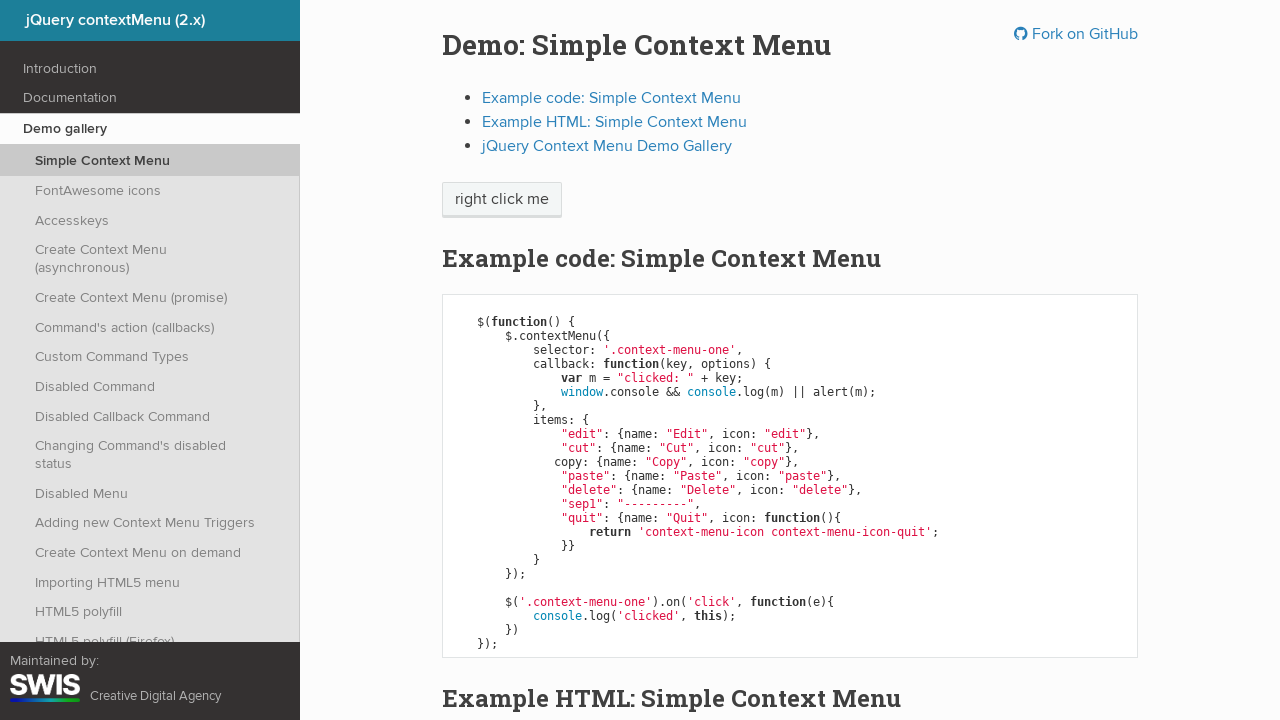

Right-clicked on context menu element to display context menu at (502, 200) on .context-menu-one
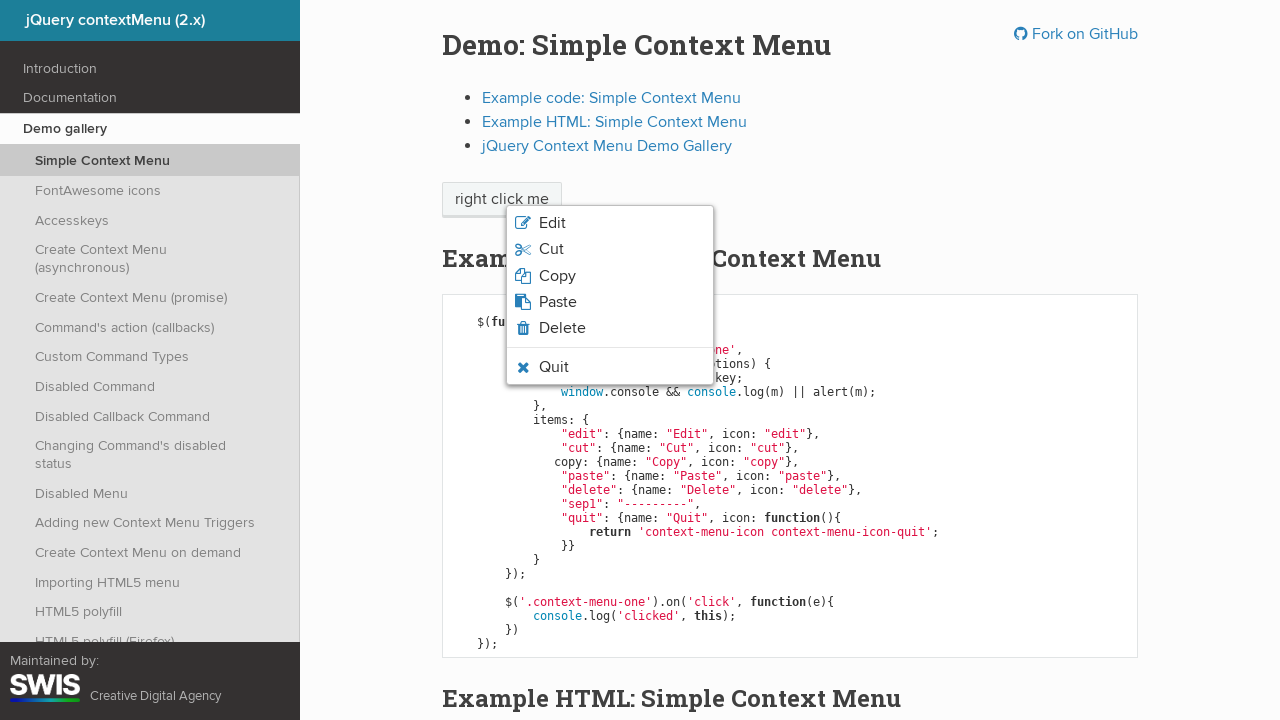

Verified quit option is visible in context menu
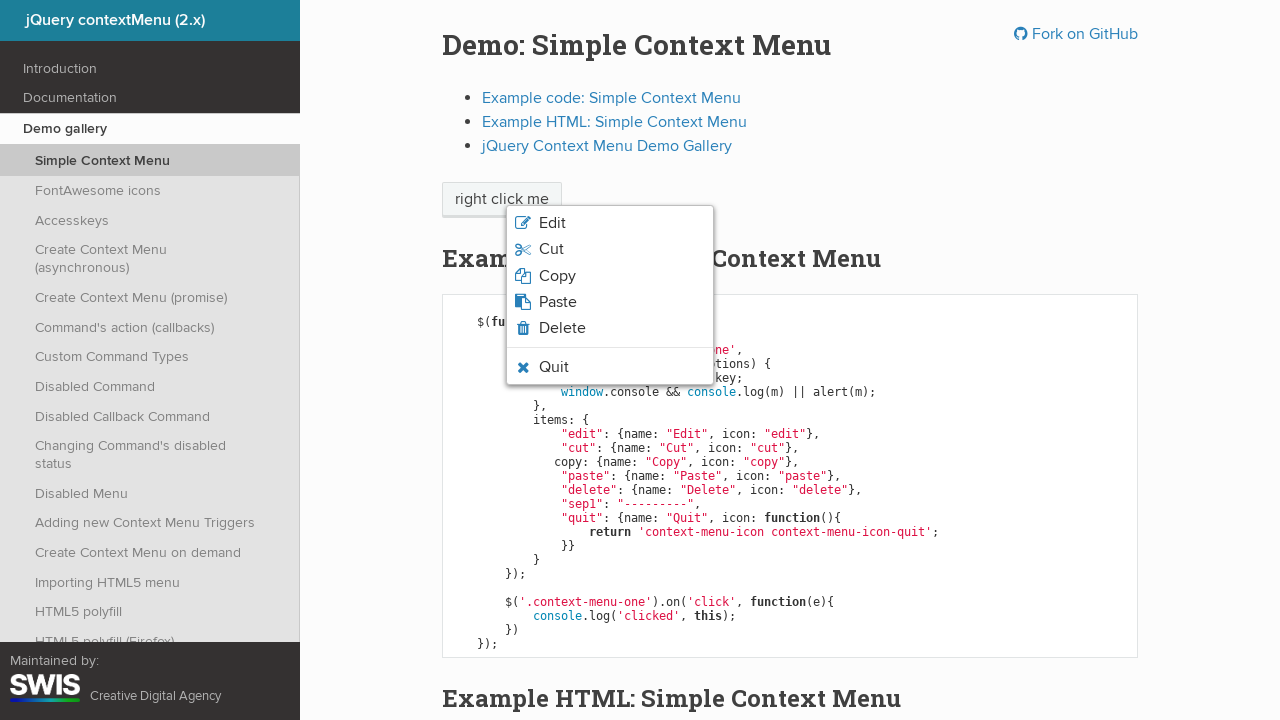

Hovered over quit option in context menu at (610, 367) on .context-menu-icon-quit
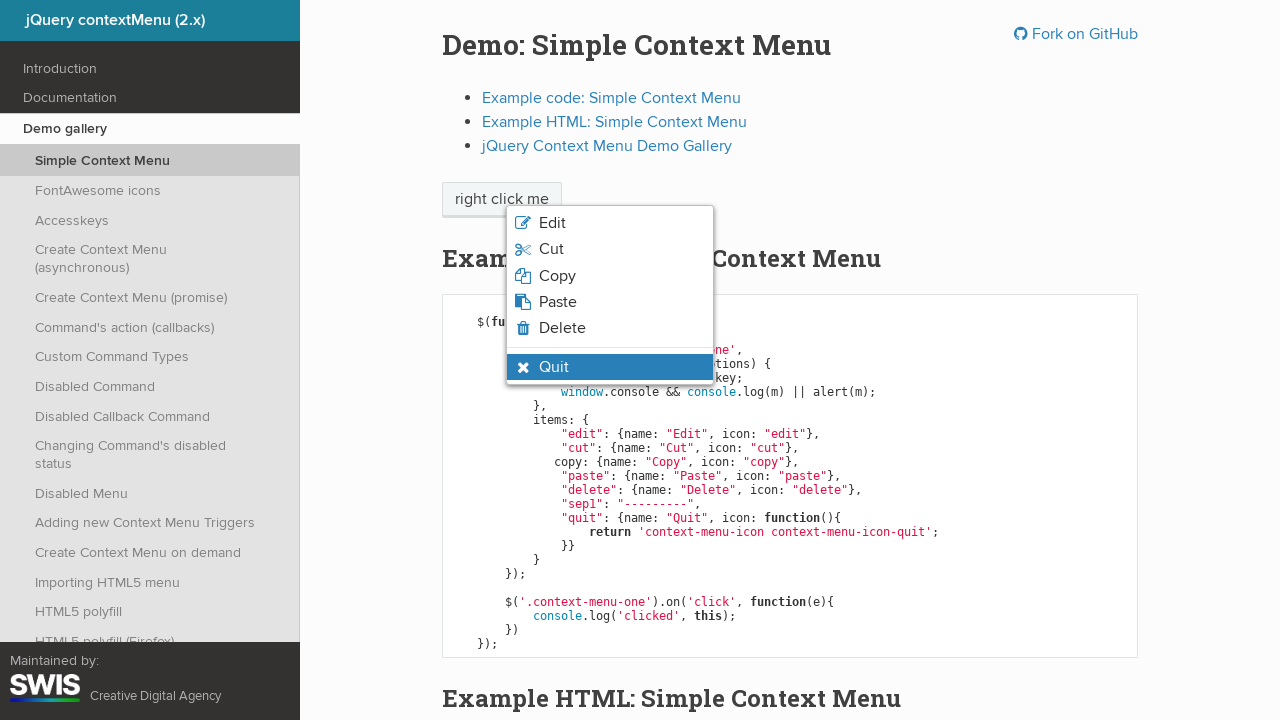

Verified hover state is applied to quit option
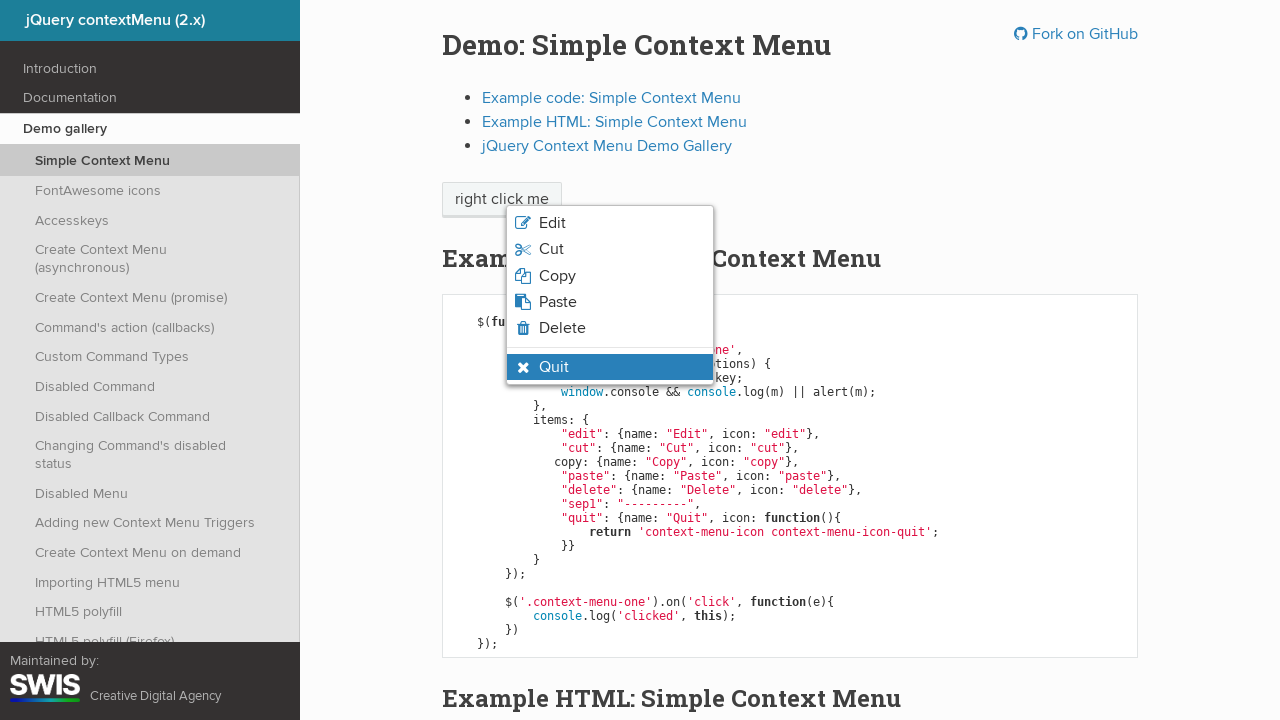

Clicked quit option from context menu at (610, 367) on .context-menu-icon-quit
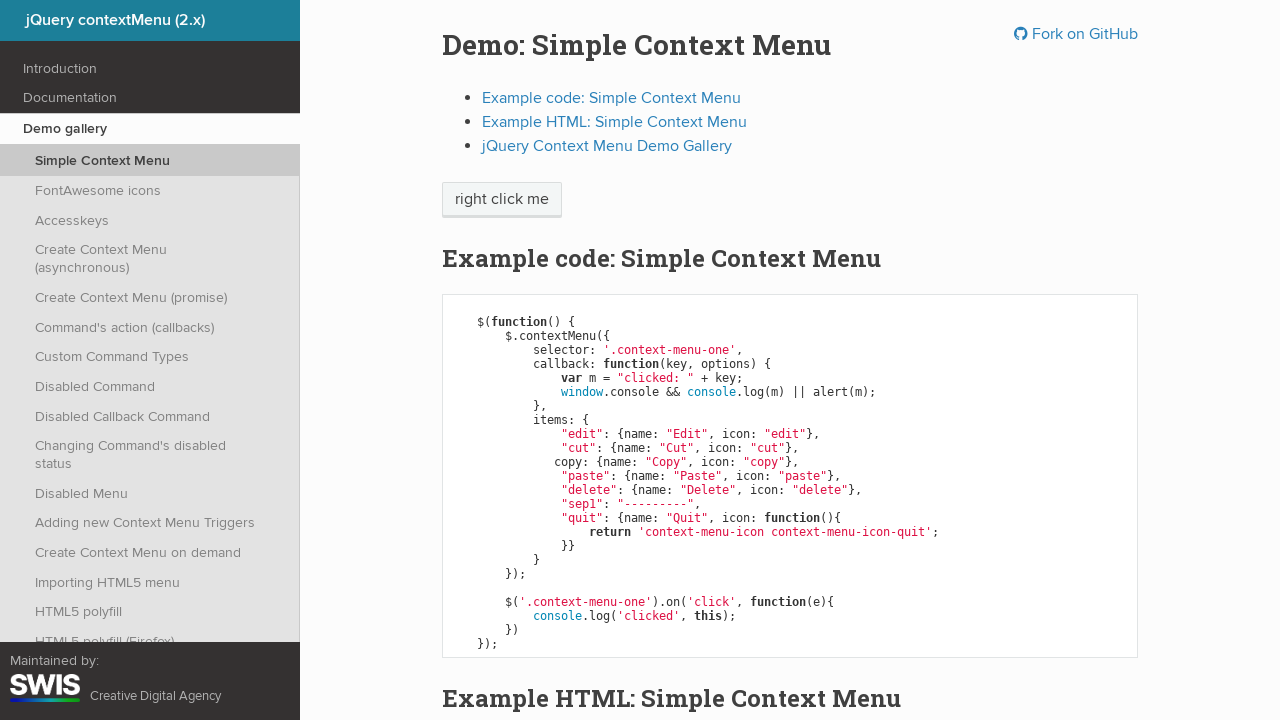

Set up dialog handler to accept alerts
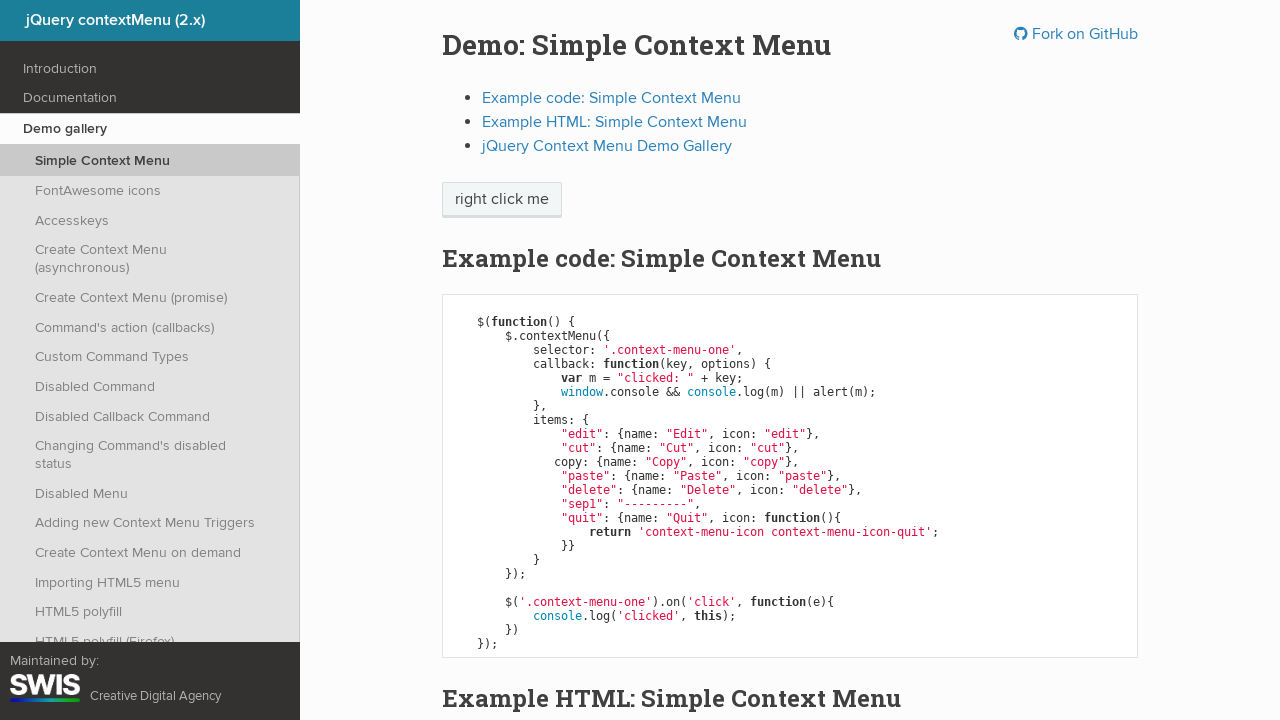

Verified context menu is closed after clicking quit option
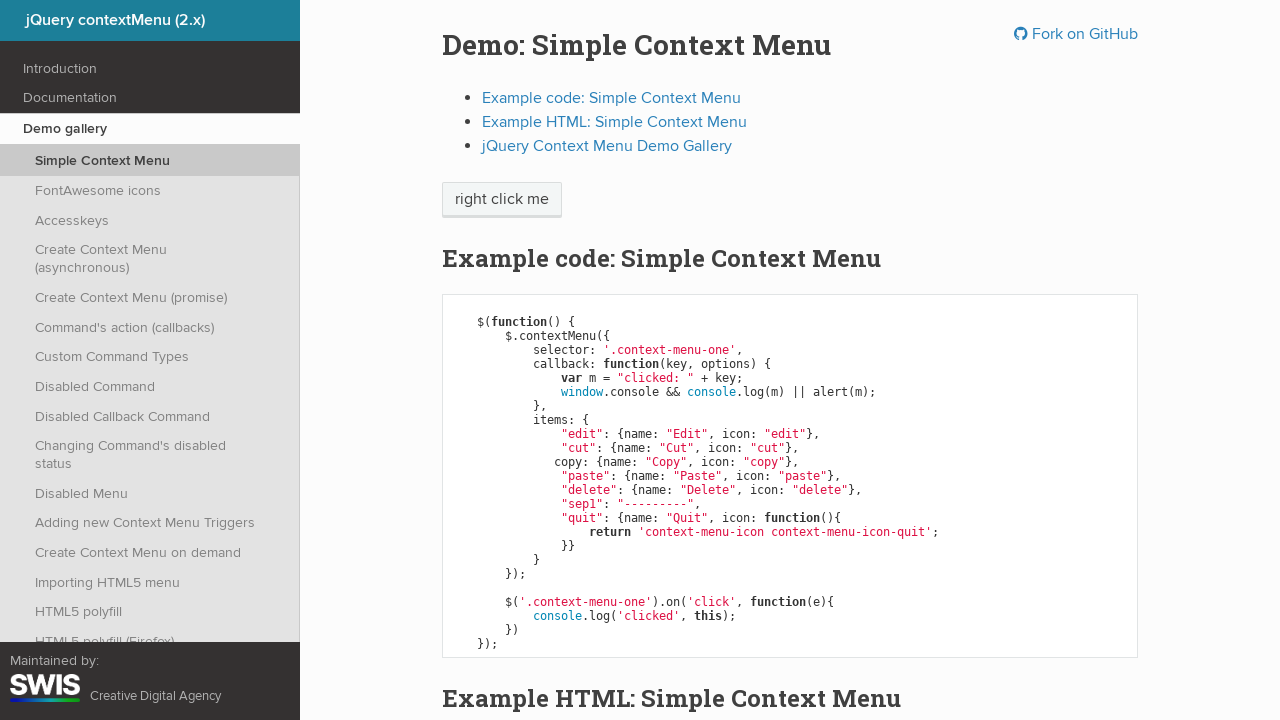

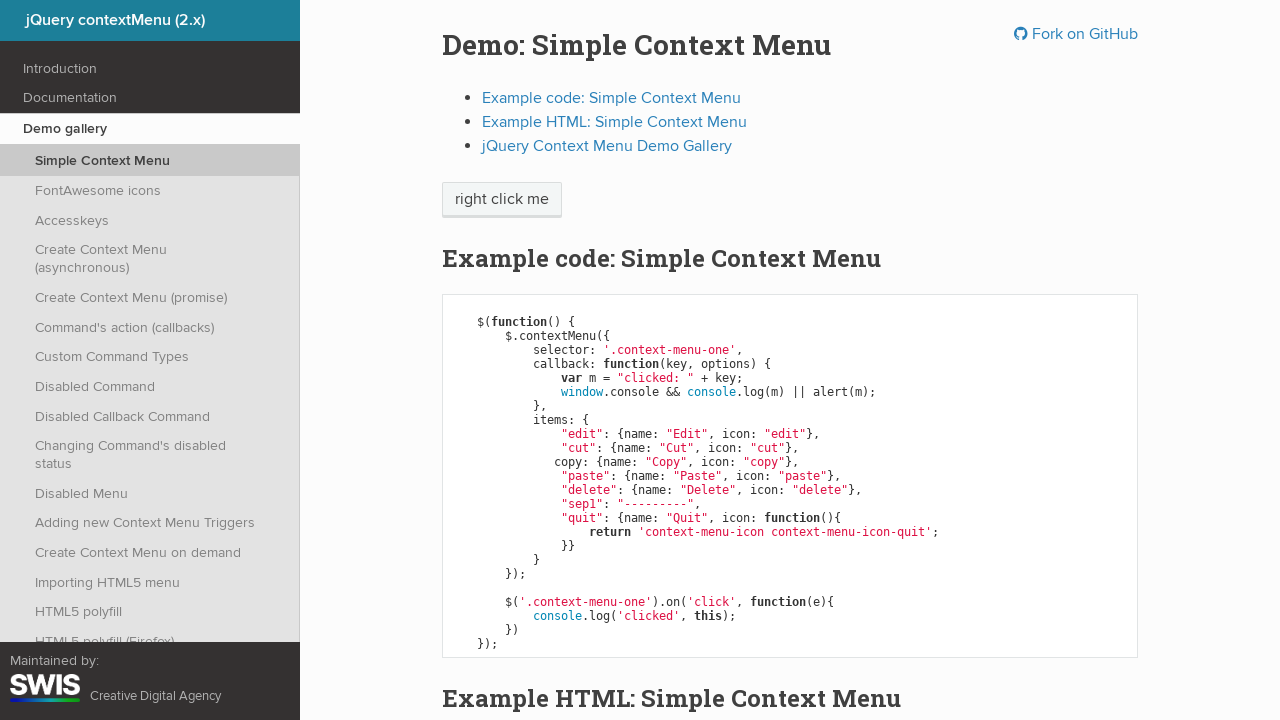